Navigates to Flipkart homepage and waits for the page to load. The script name suggests mouse hover functionality but no hover actions are implemented.

Starting URL: https://www.flipkart.com/

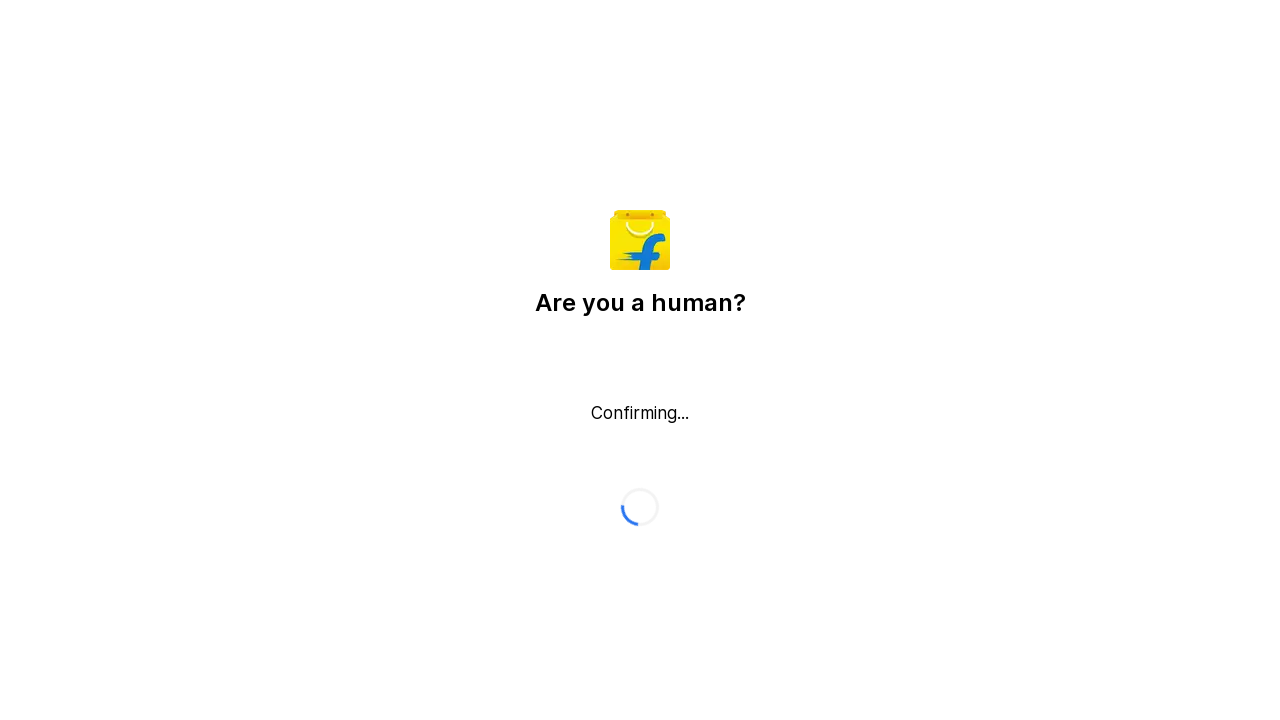

Waited for page DOM content to load
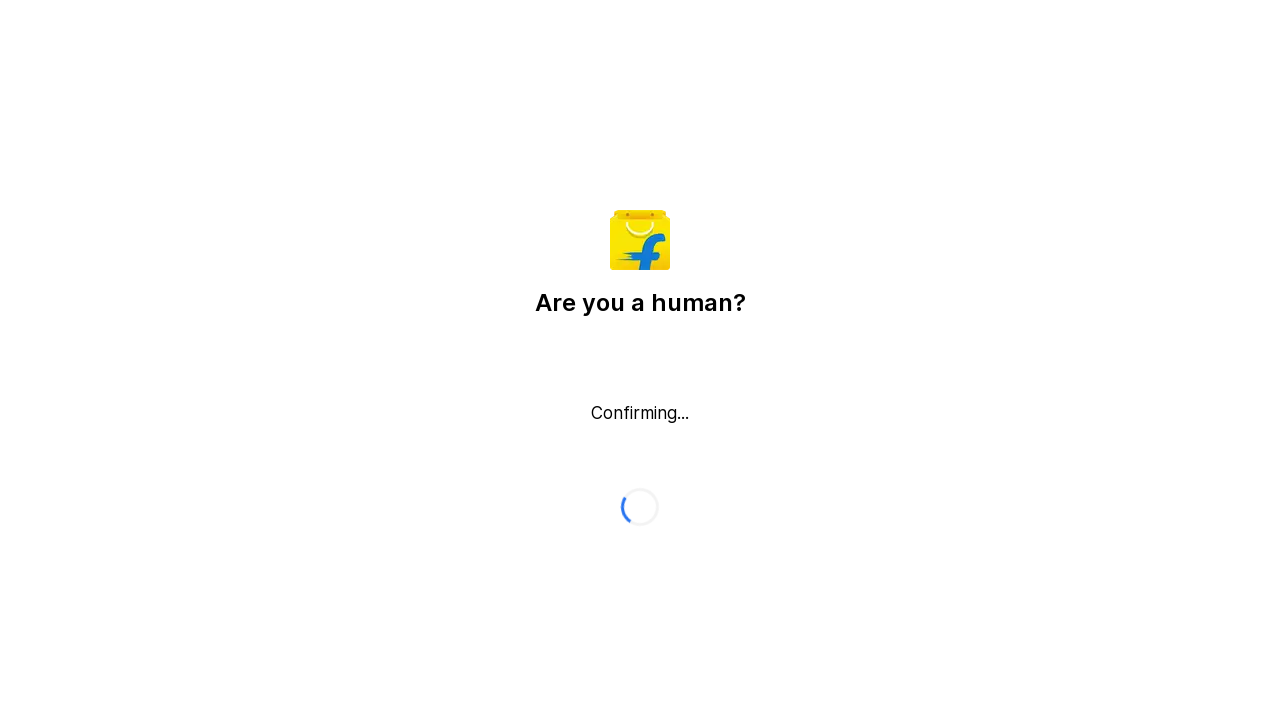

Waited for body element to be visible on Flipkart homepage
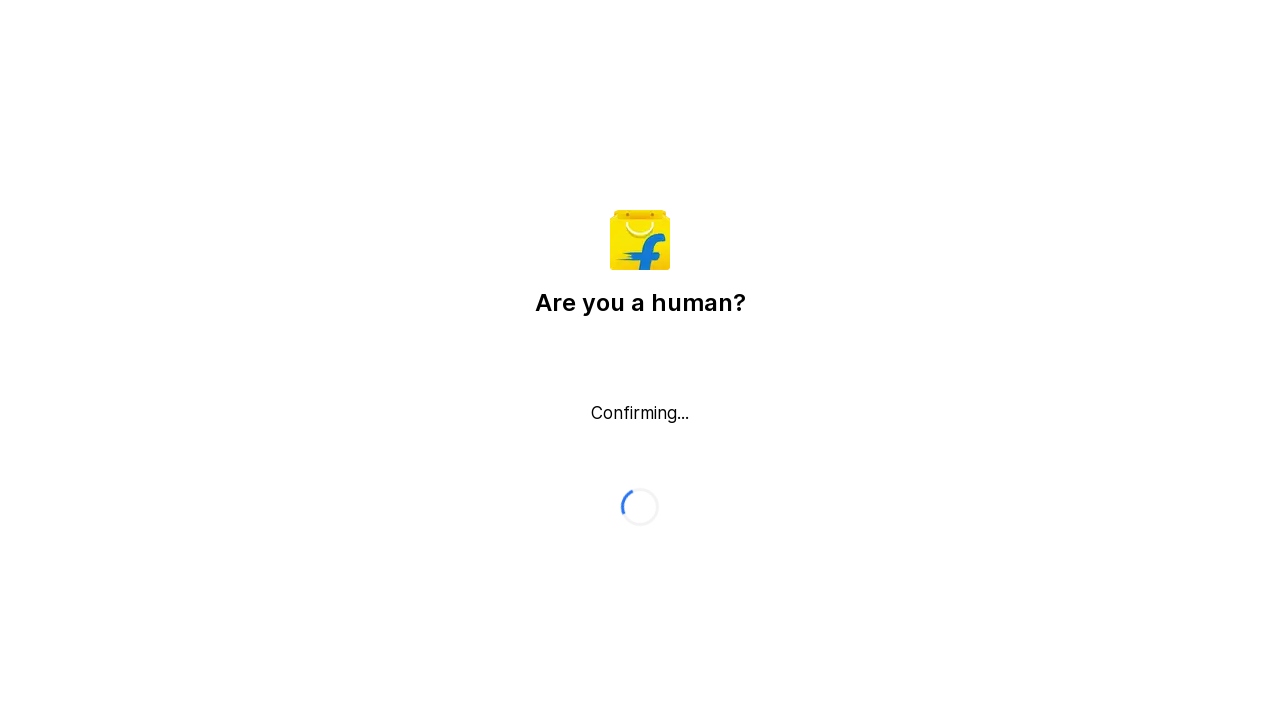

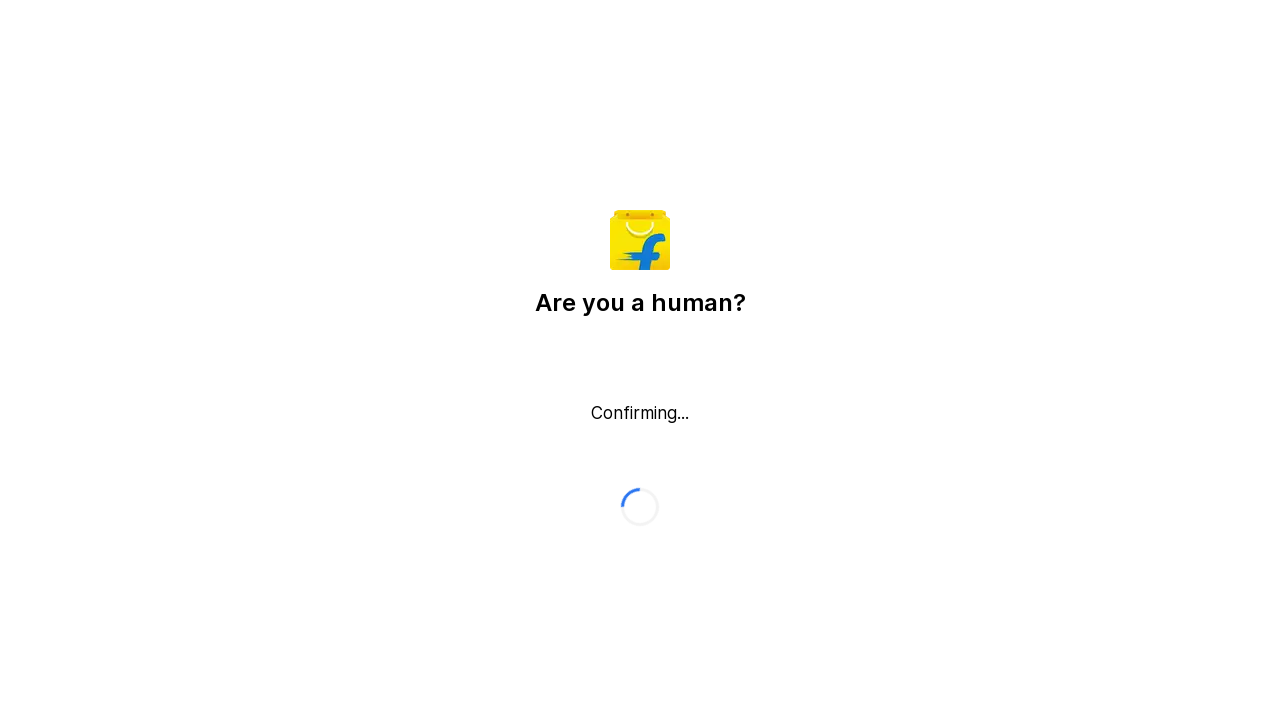